Tests form validation by submitting a firstname with leading spaces

Starting URL: http://testingchallenges.thetestingmap.org/index.php

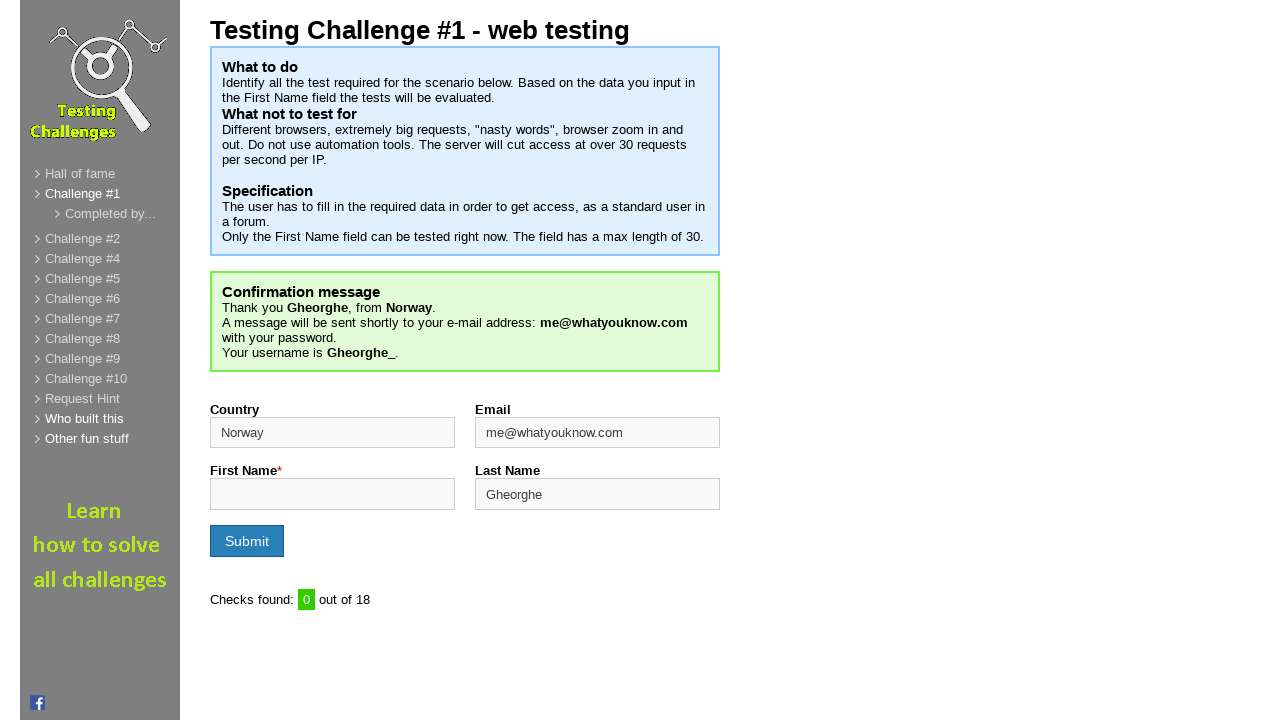

Filled firstname field with leading spaces followed by 'sdsdsDSFGDSd' on #firstname
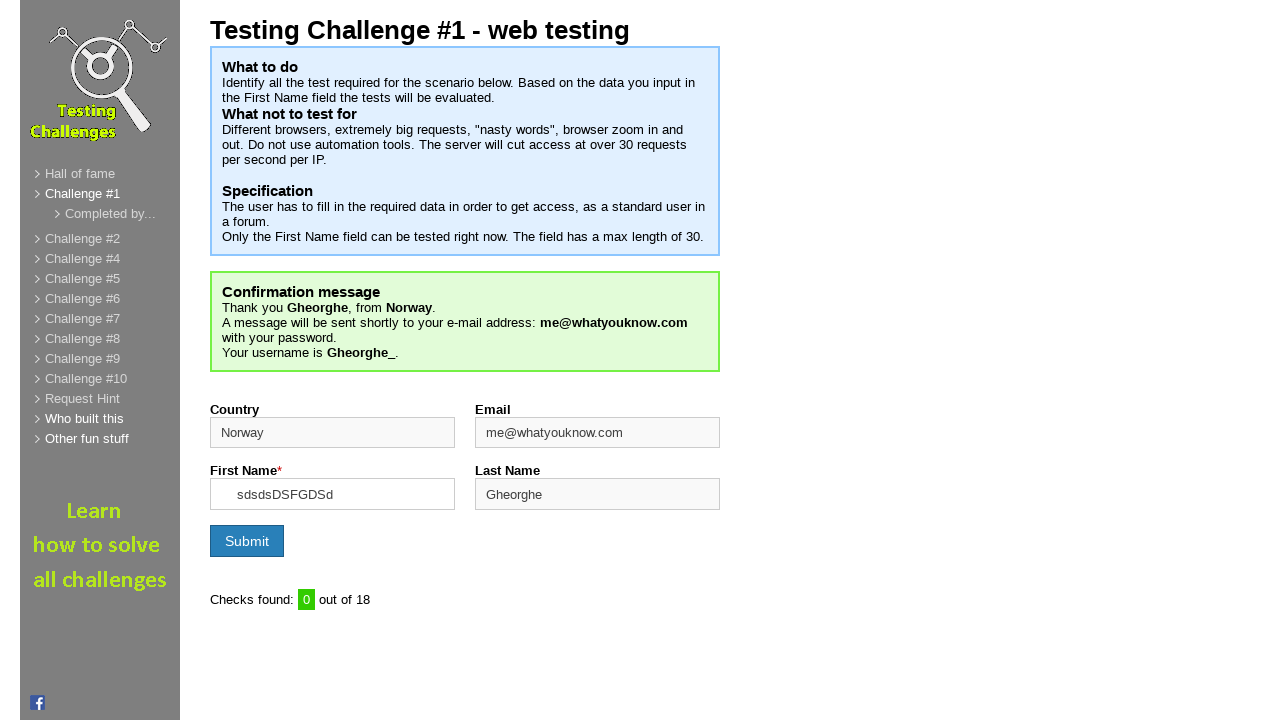

Clicked form submit button at (247, 541) on input[name='formSubmit']
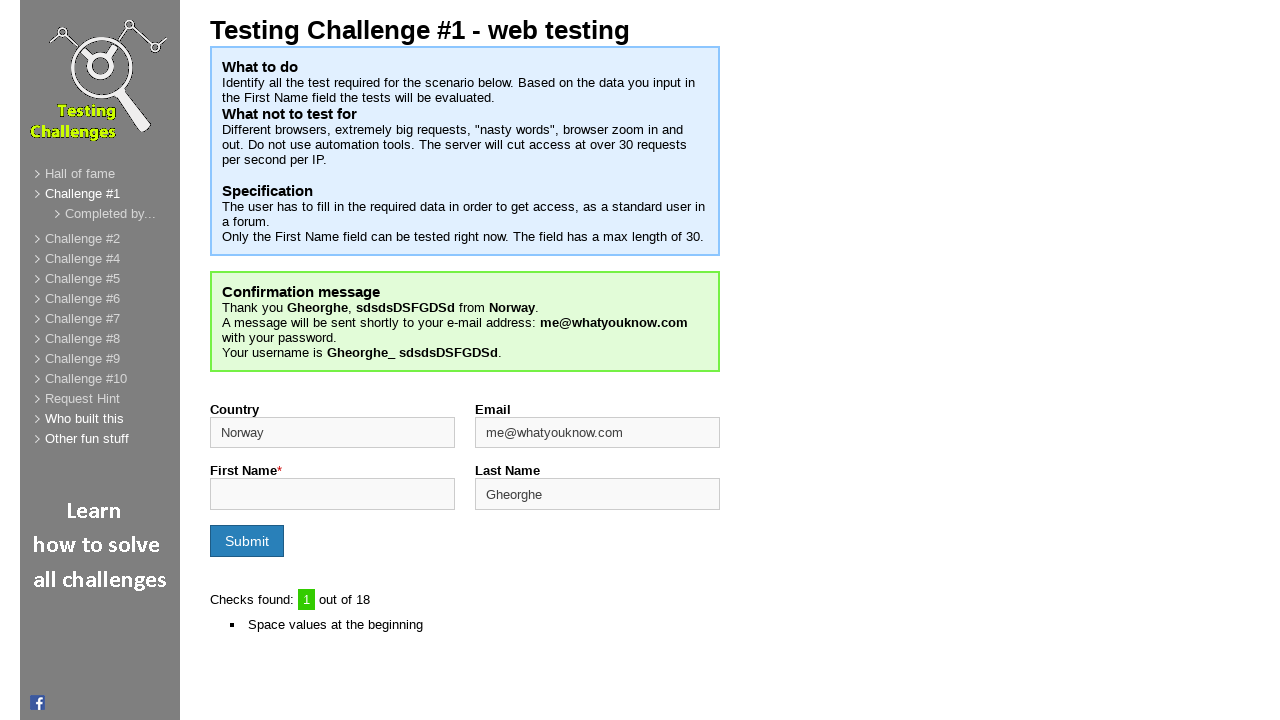

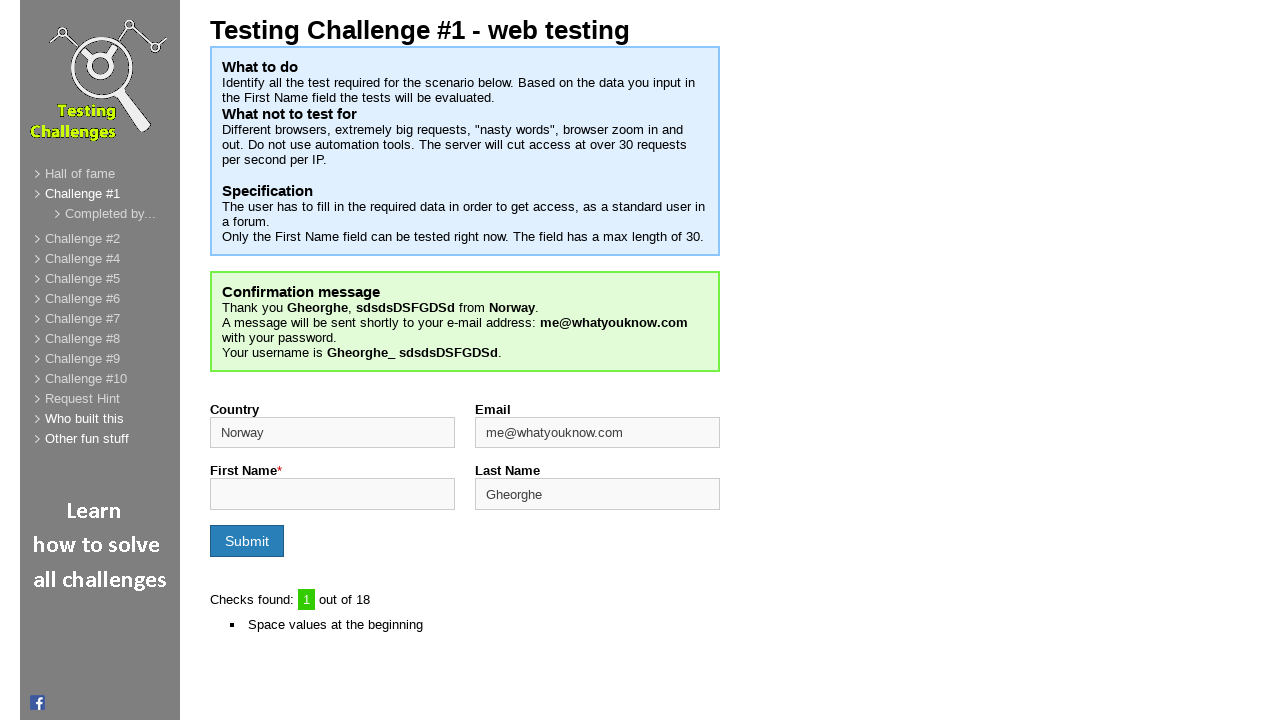